Tests interaction with the Douban search box by finding it and entering text

Starting URL: http://www.douban.com

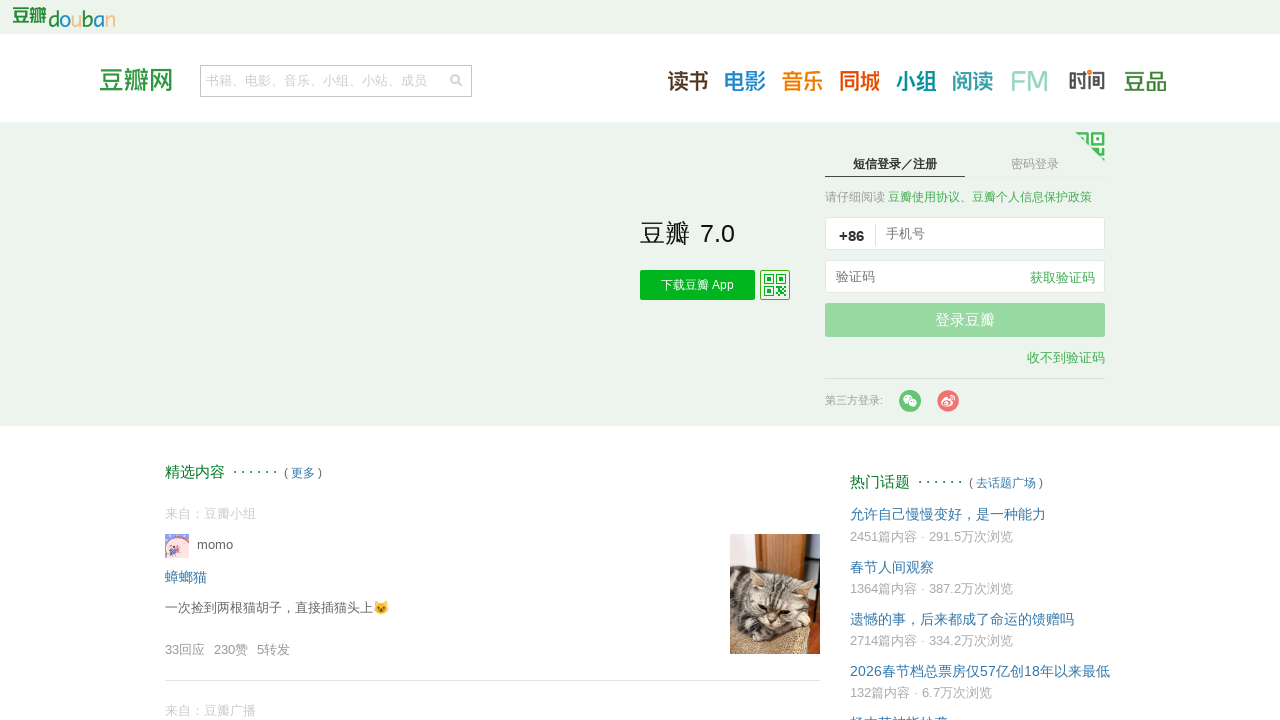

Filled Douban search box with '你好呀' on input[name='q']
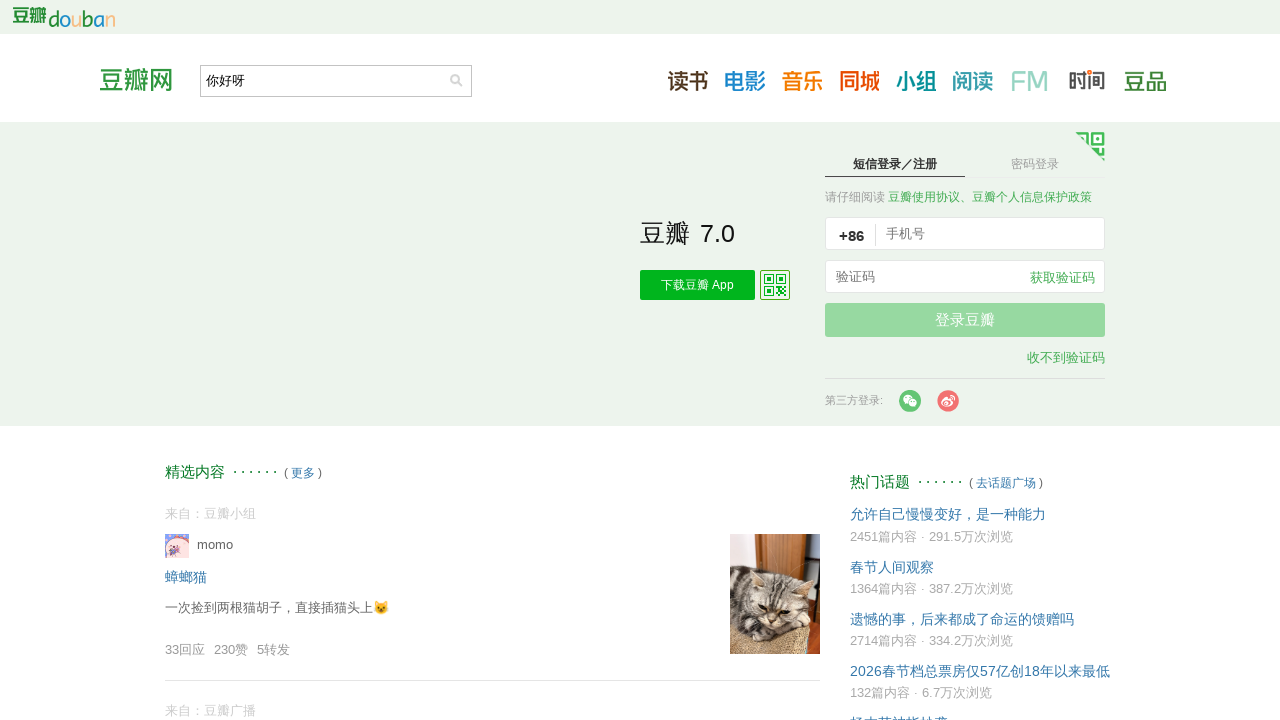

Verified Douban search box exists
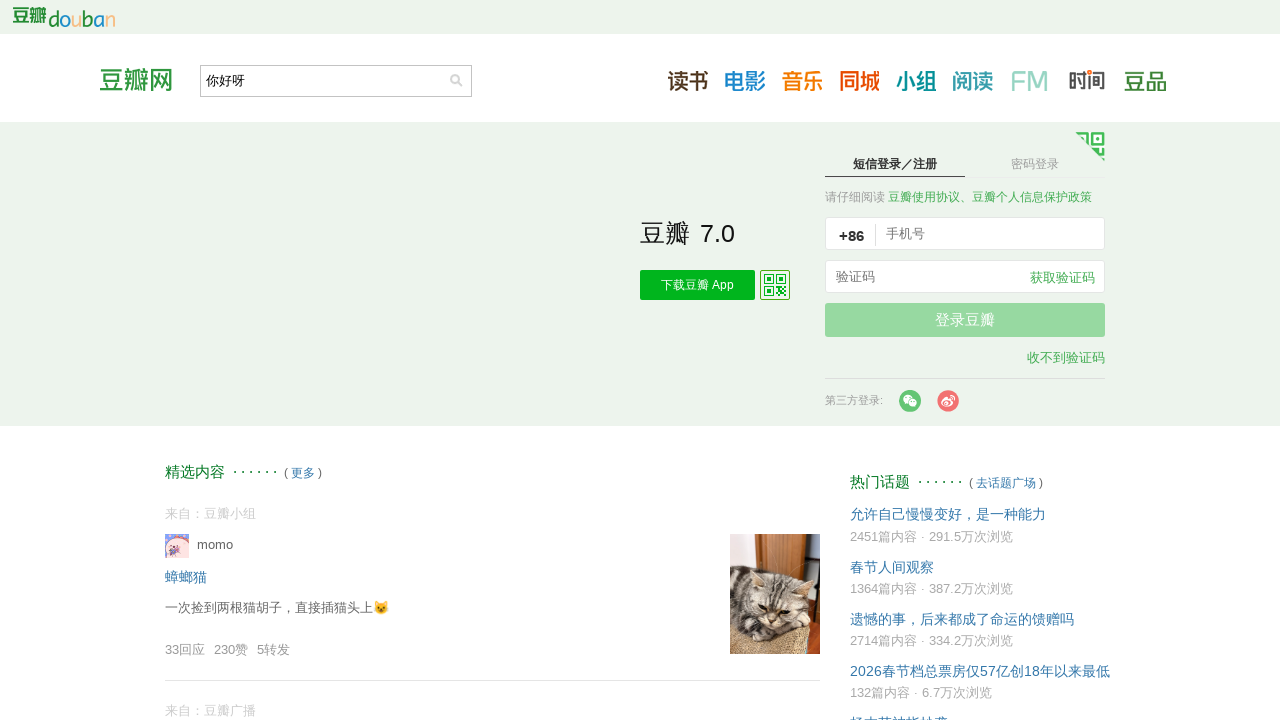

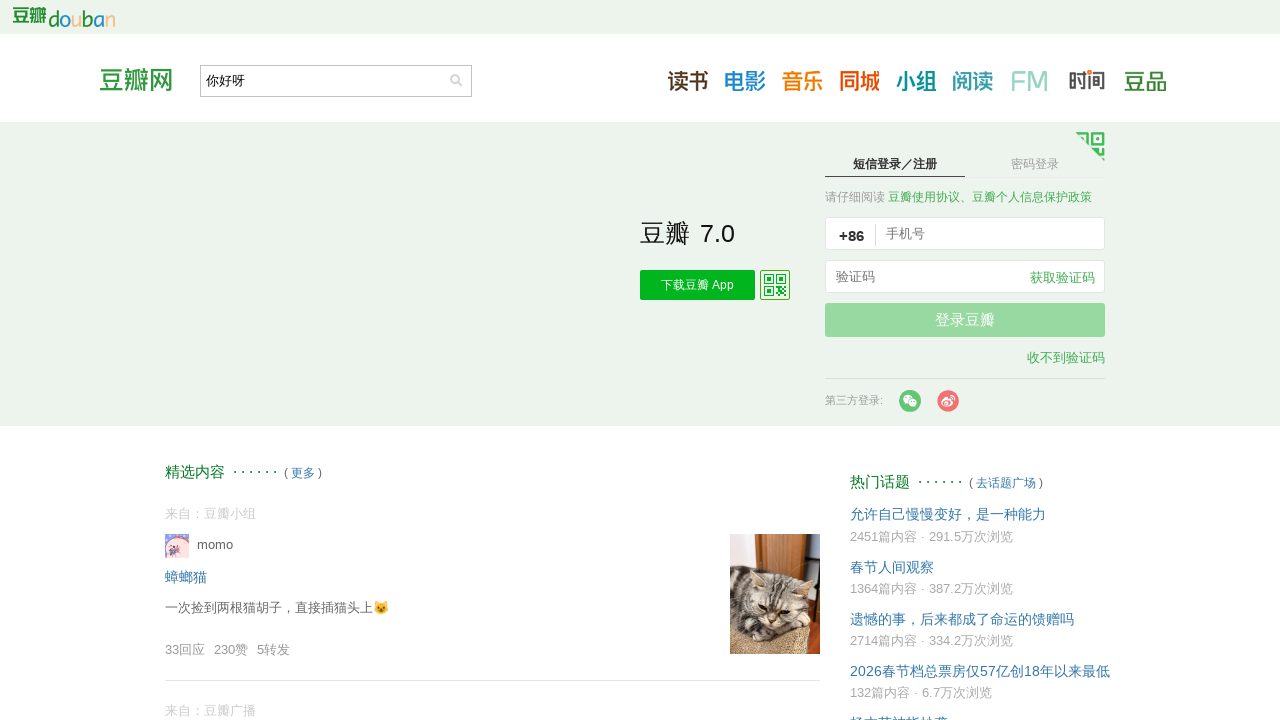